Tests right-click context menu functionality by performing a right-click action on an element and then clicking on the Copy option from the context menu

Starting URL: https://swisnl.github.io/jQuery-contextMenu/demo.html

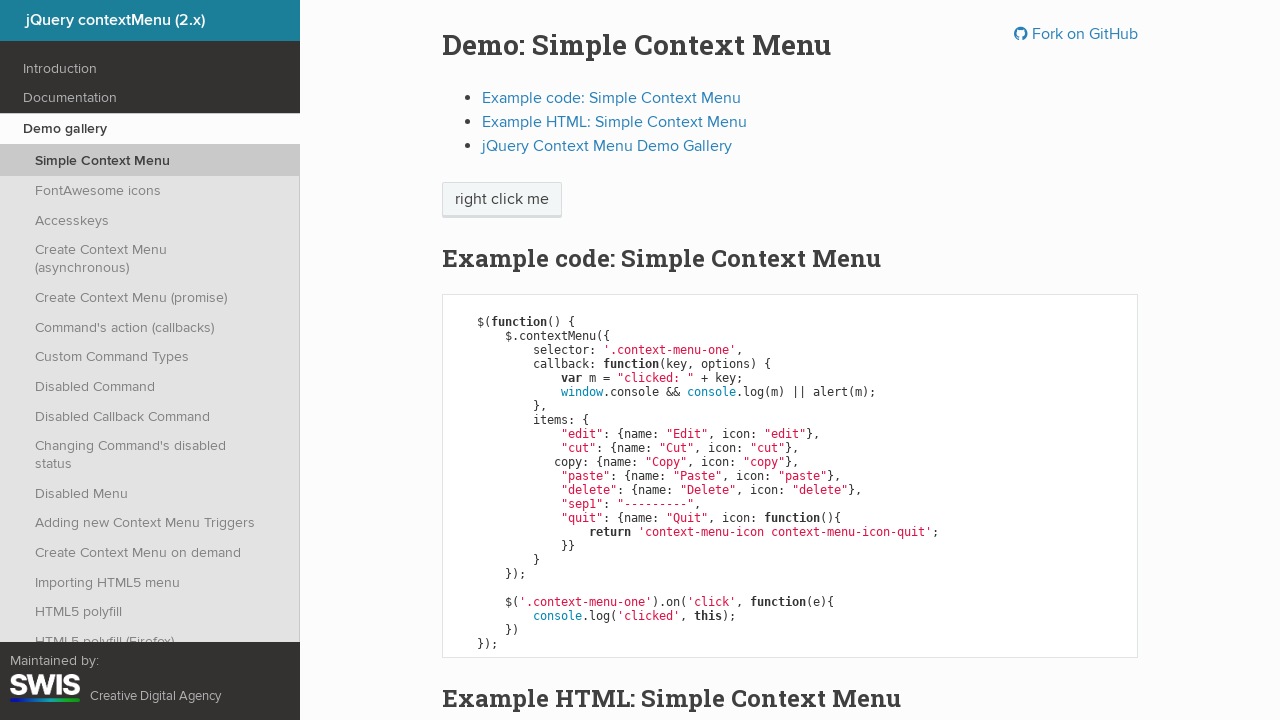

Located the element for right-click action
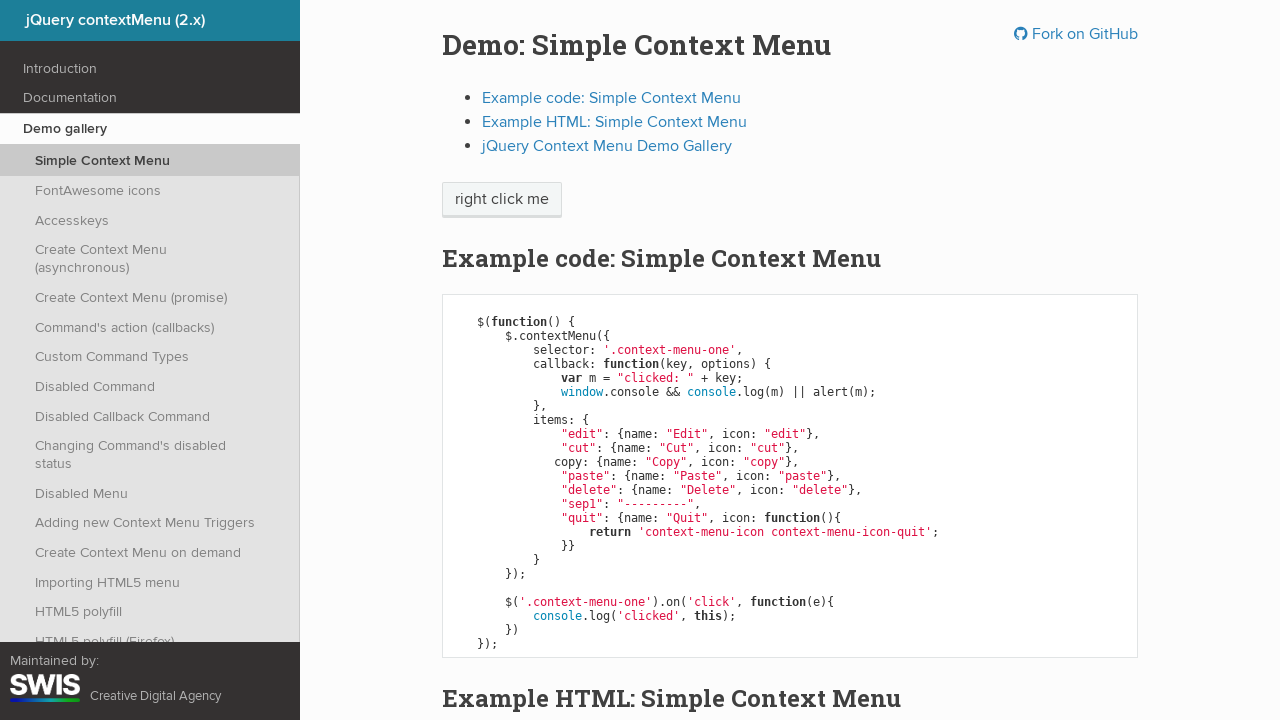

Performed right-click on context menu element at (502, 200) on .context-menu-one
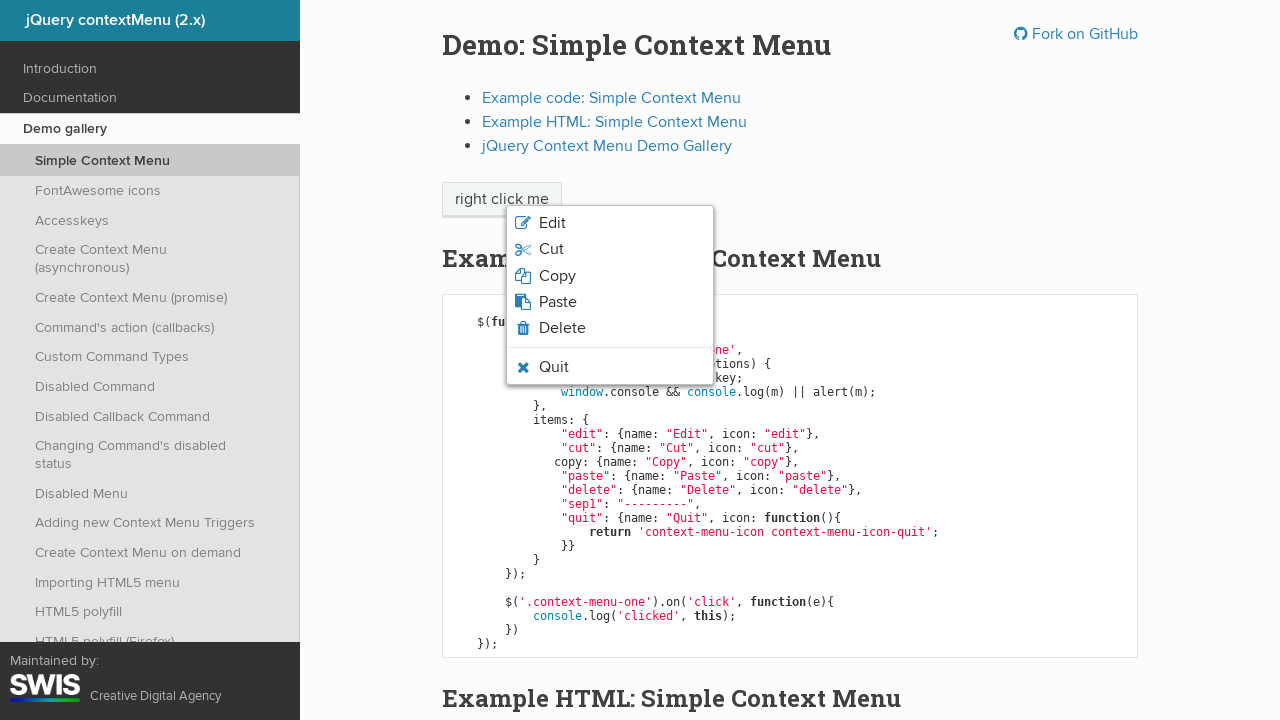

Clicked on Copy option from context menu at (610, 276) on .context-menu-icon-copy
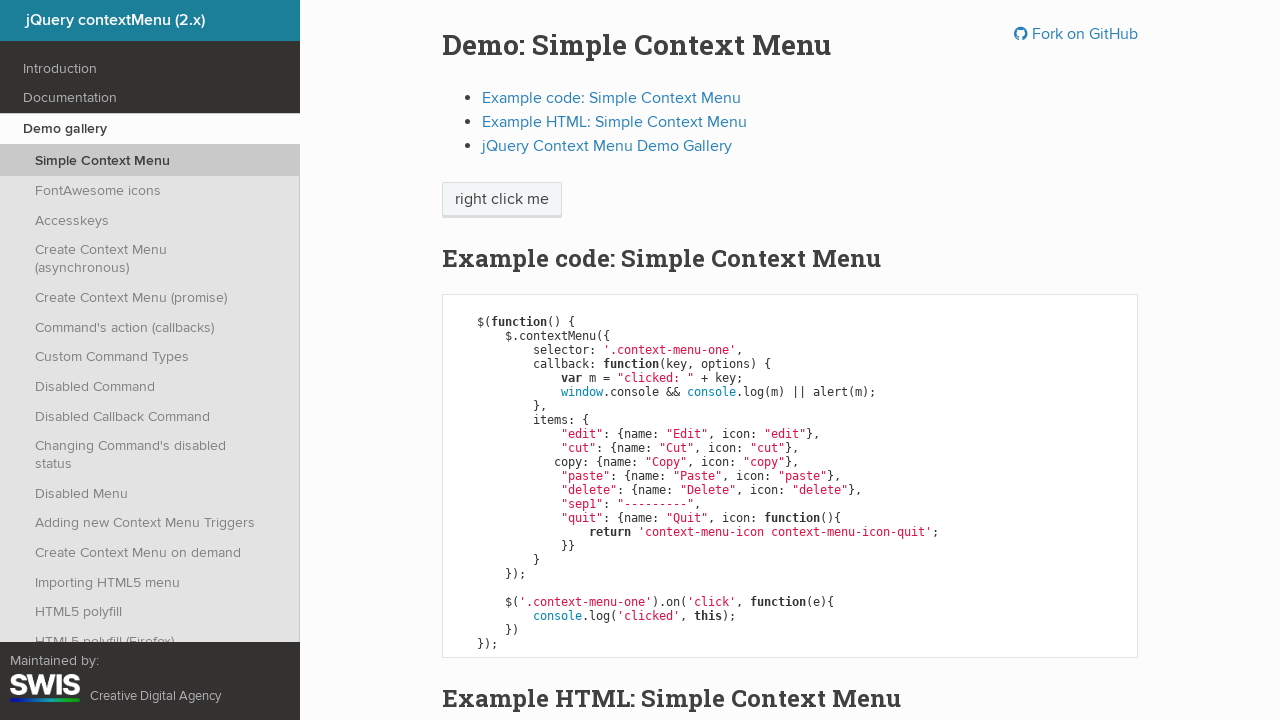

Set up dialog handler to accept alerts
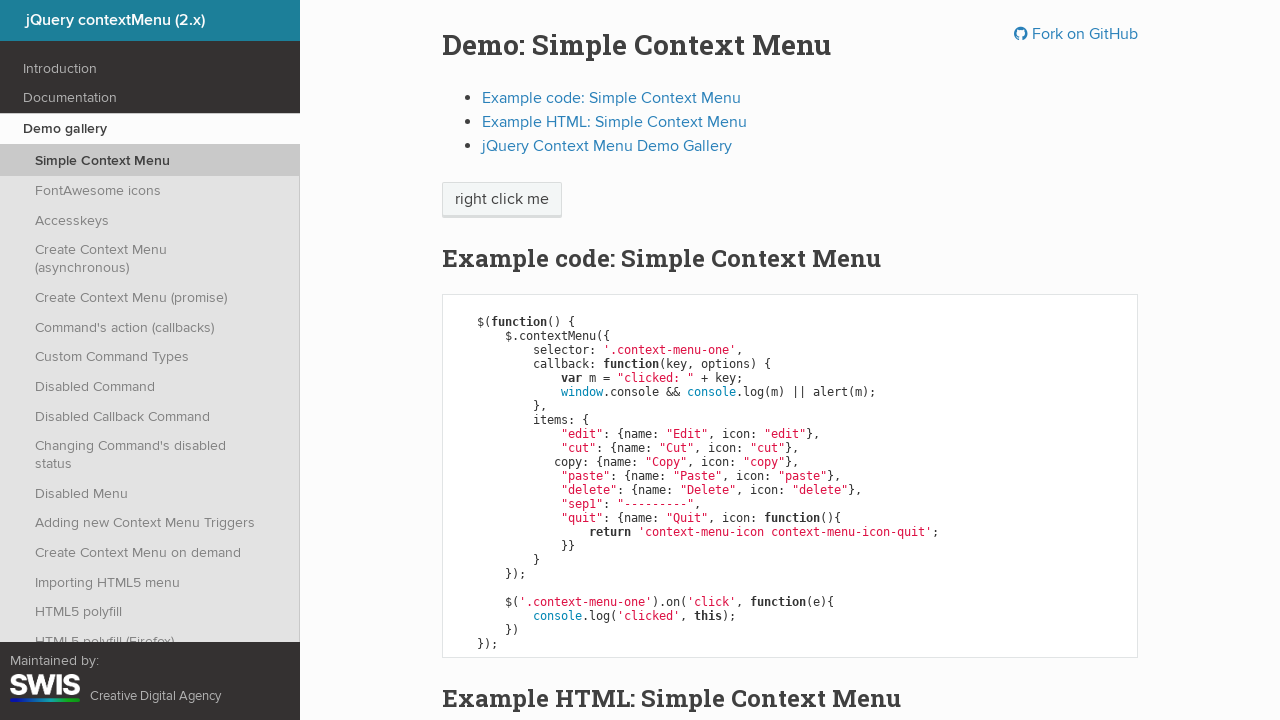

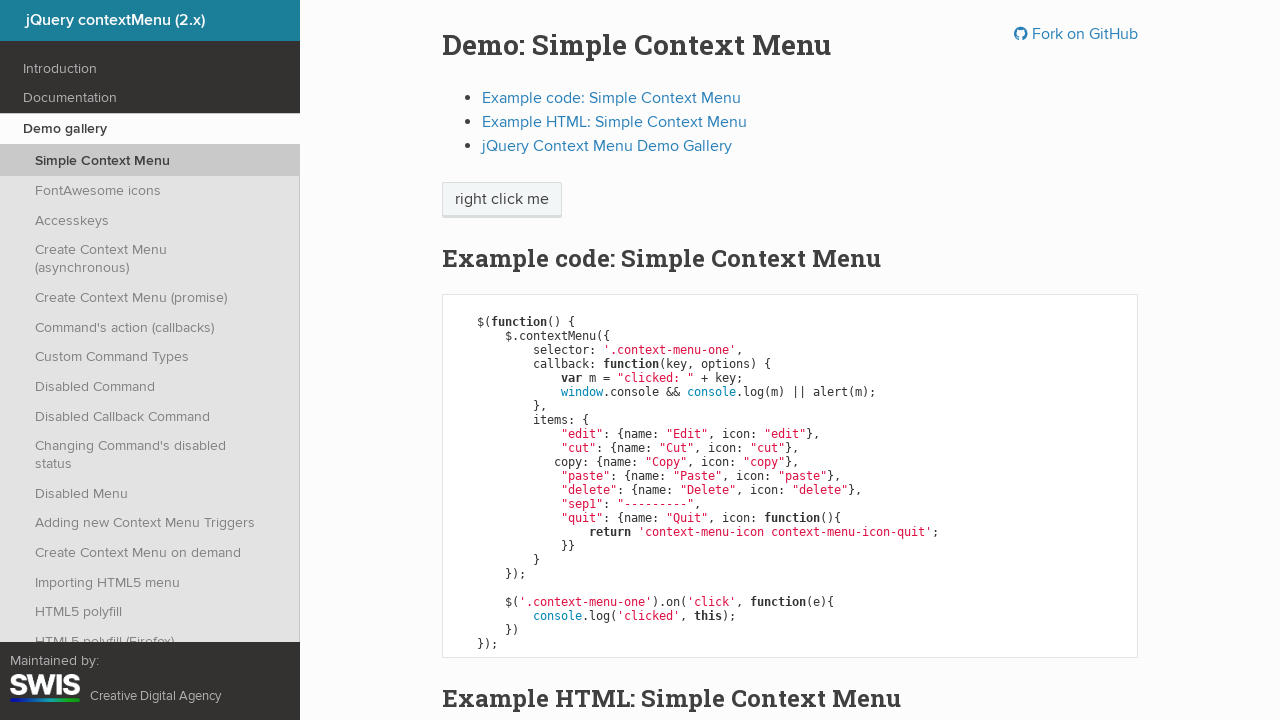